Navigates to the Automation Practice page and verifies that footer links are present and visible on the page.

Starting URL: https://rahulshettyacademy.com/AutomationPractice/

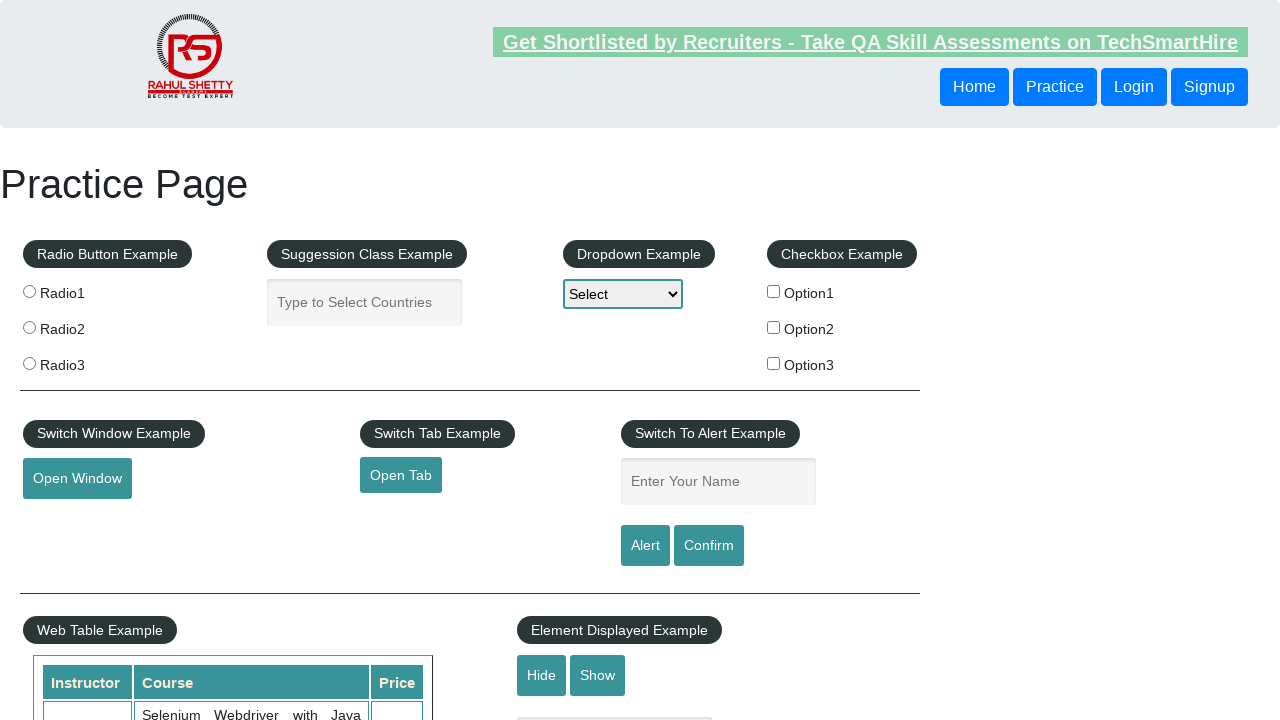

Navigated to Automation Practice page
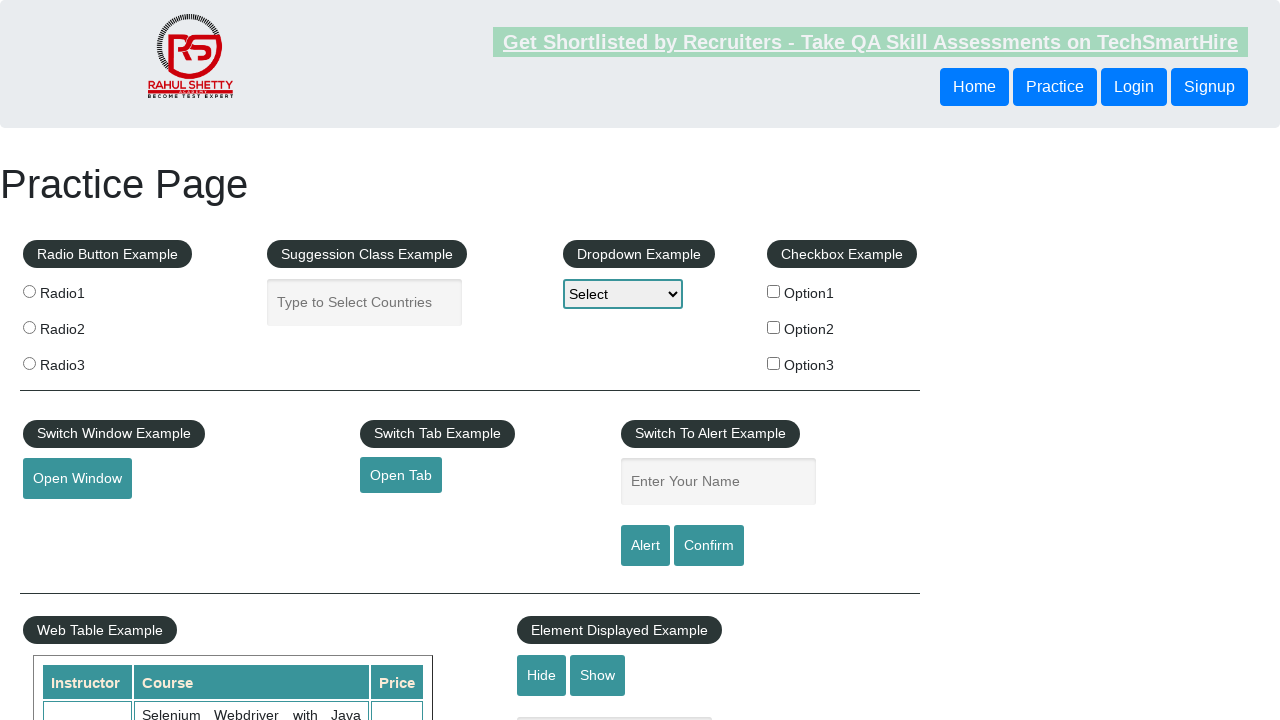

Footer links selector became available
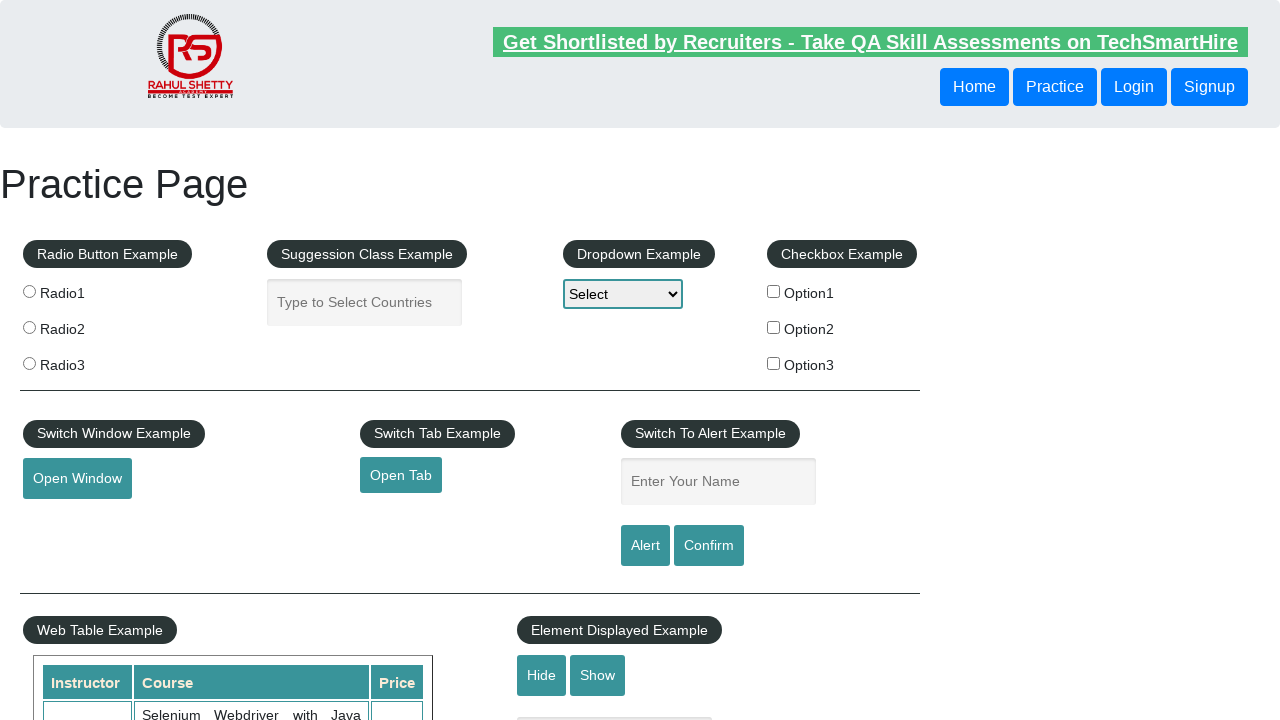

Located all footer links on the page
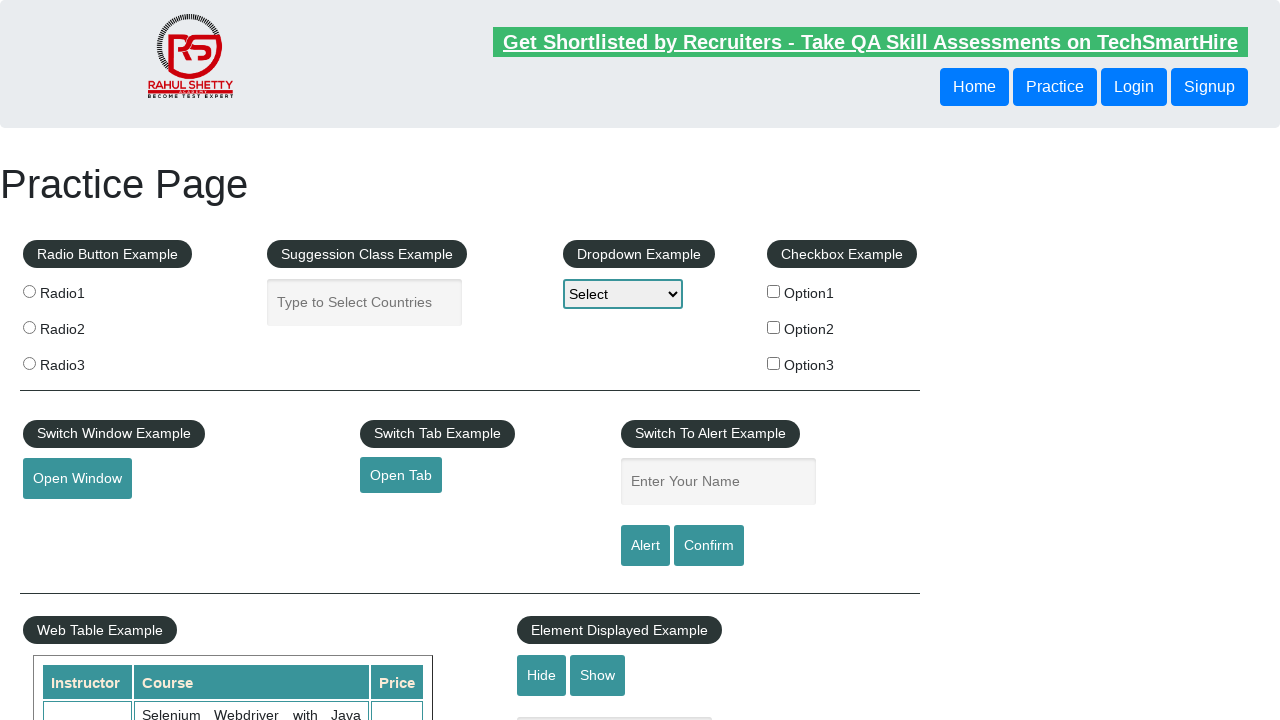

Verified that footer links are present and visible on the page
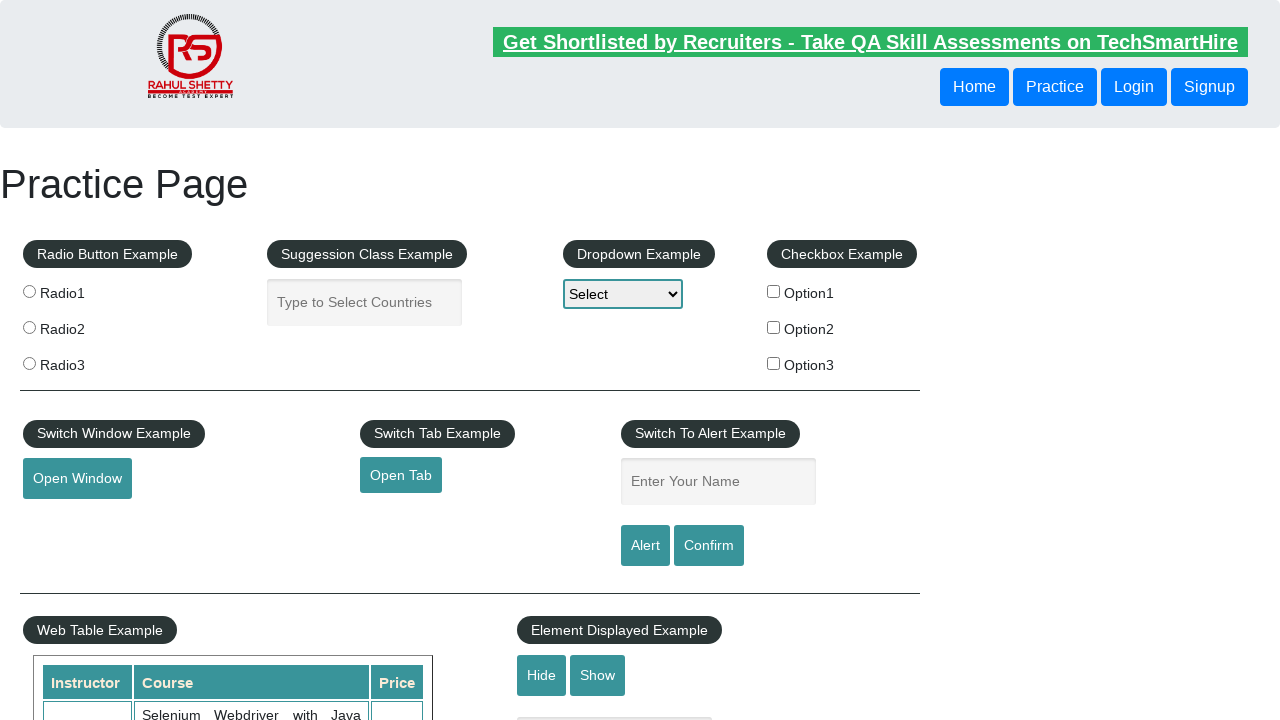

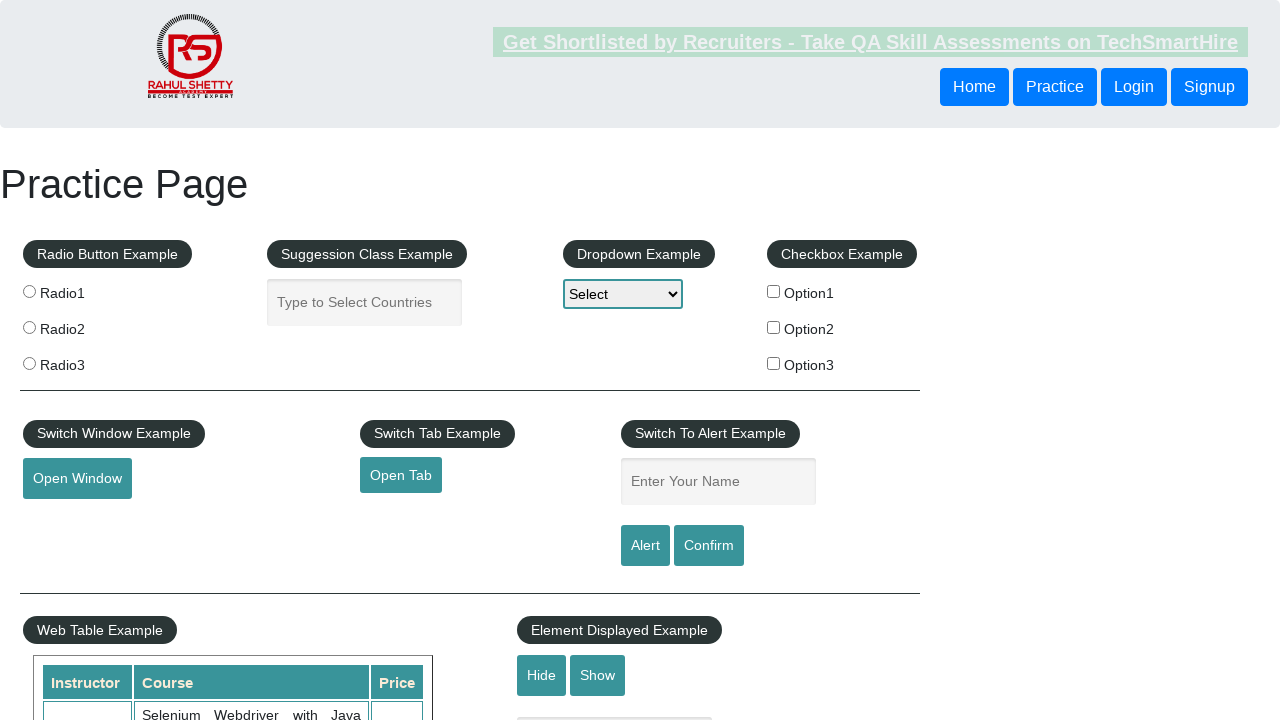